Navigates to the sortable data tables page and sorts Table 2 by the Last Name column

Starting URL: https://the-internet.herokuapp.com/

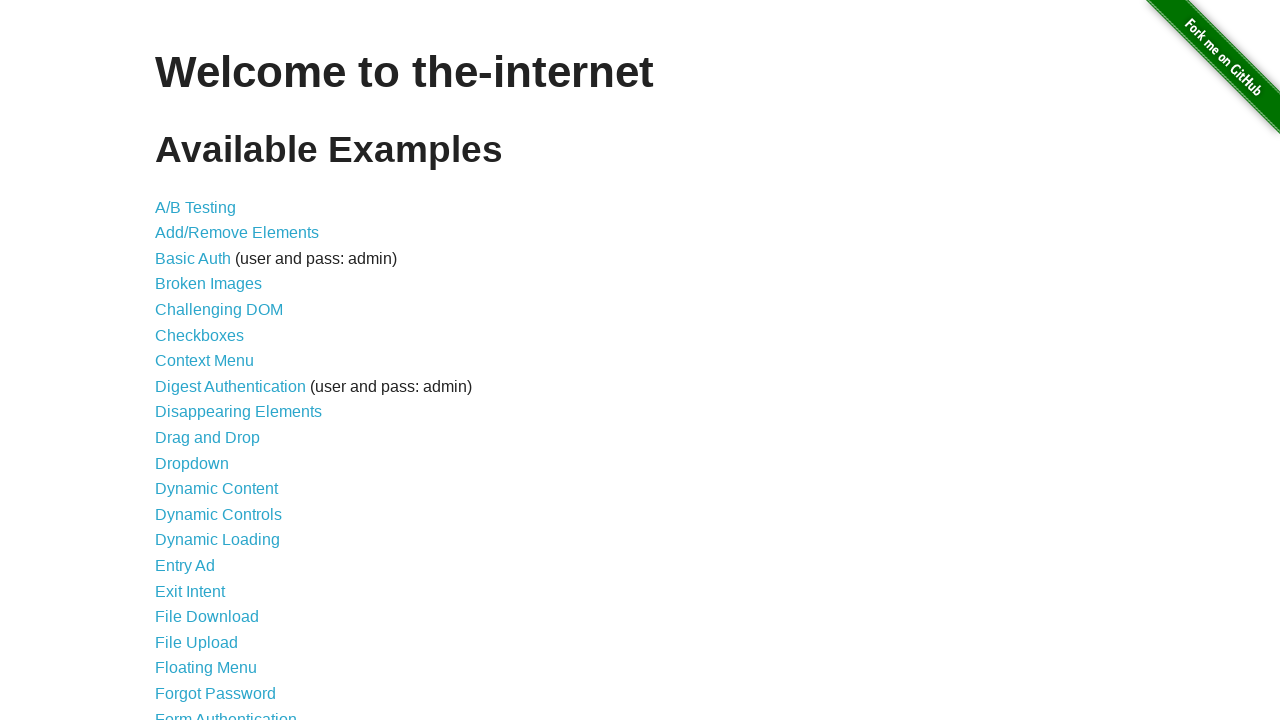

Clicked on Sortable Data Tables link at (230, 574) on a[href='/tables']
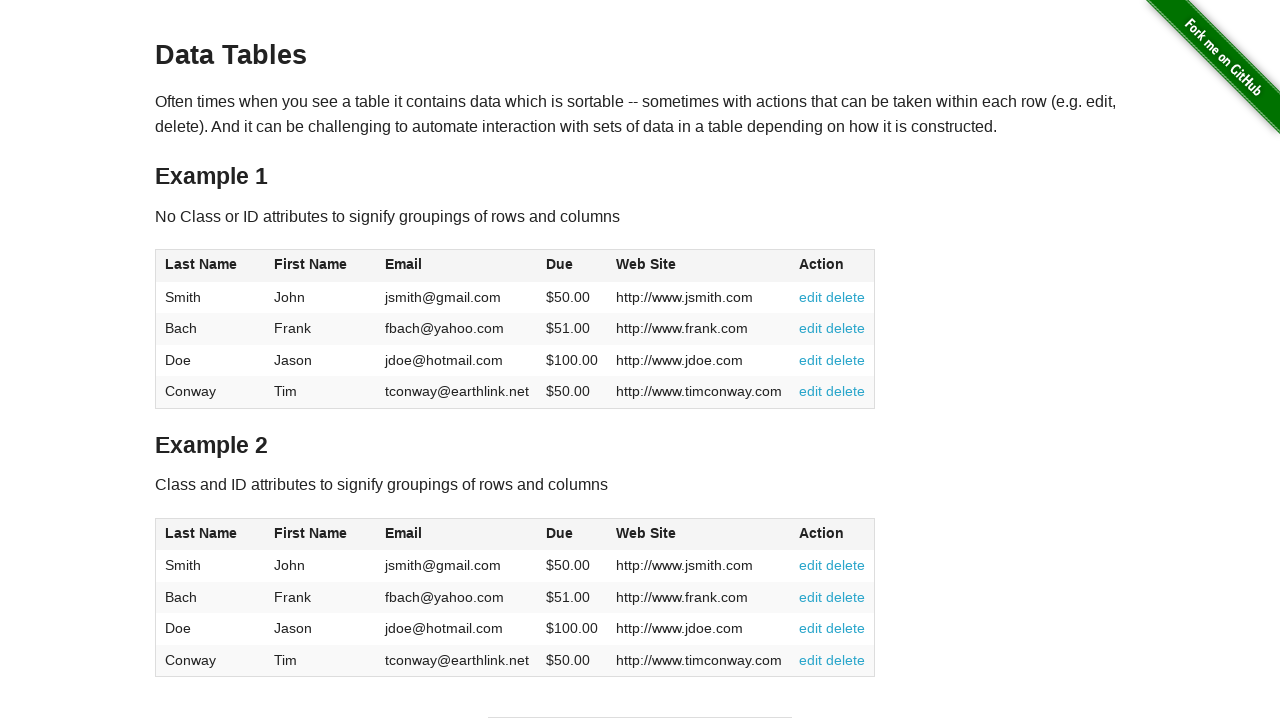

Table 1 loaded
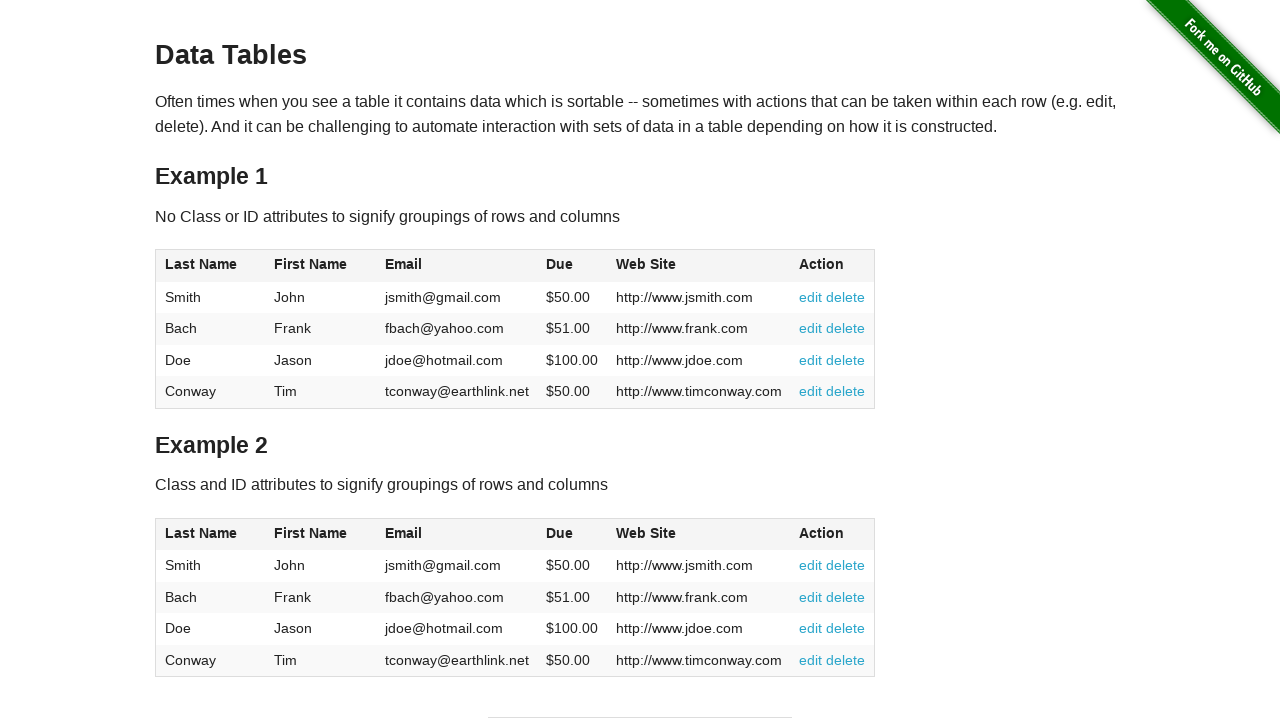

Table 2 loaded
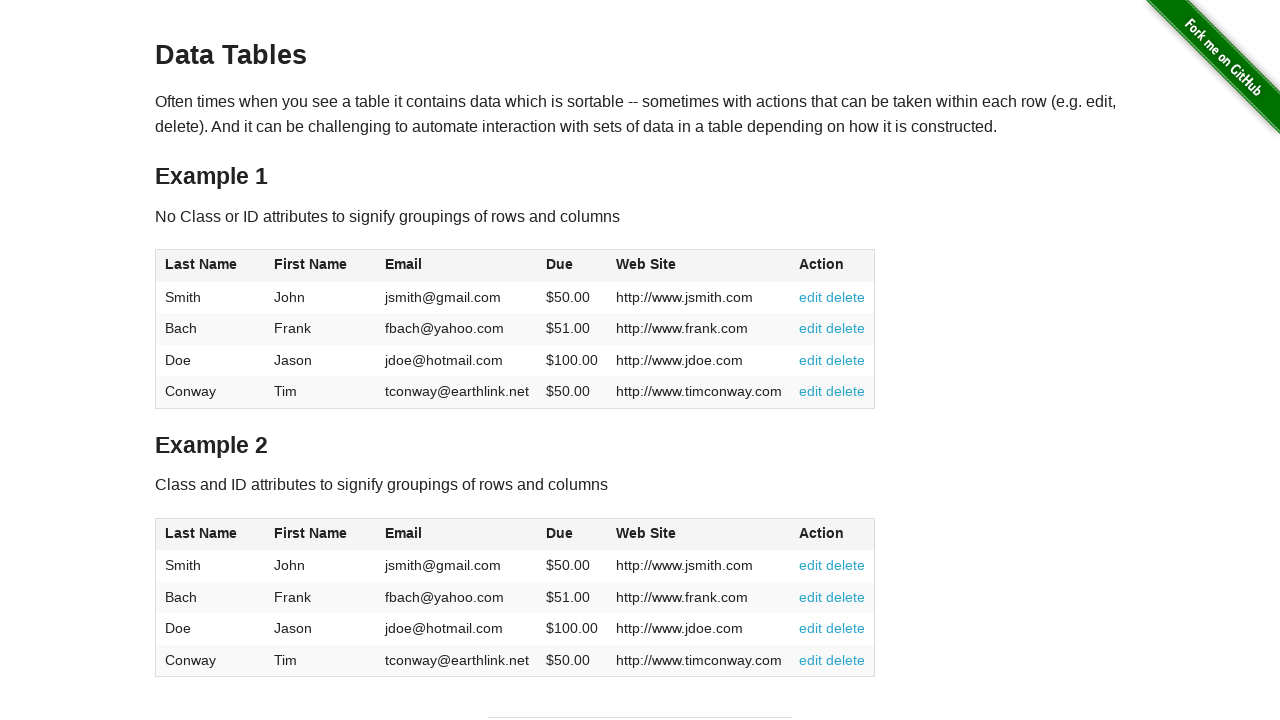

Clicked on Last Name column header in Table 2 to sort at (210, 534) on #table2 thead tr th:nth-child(1)
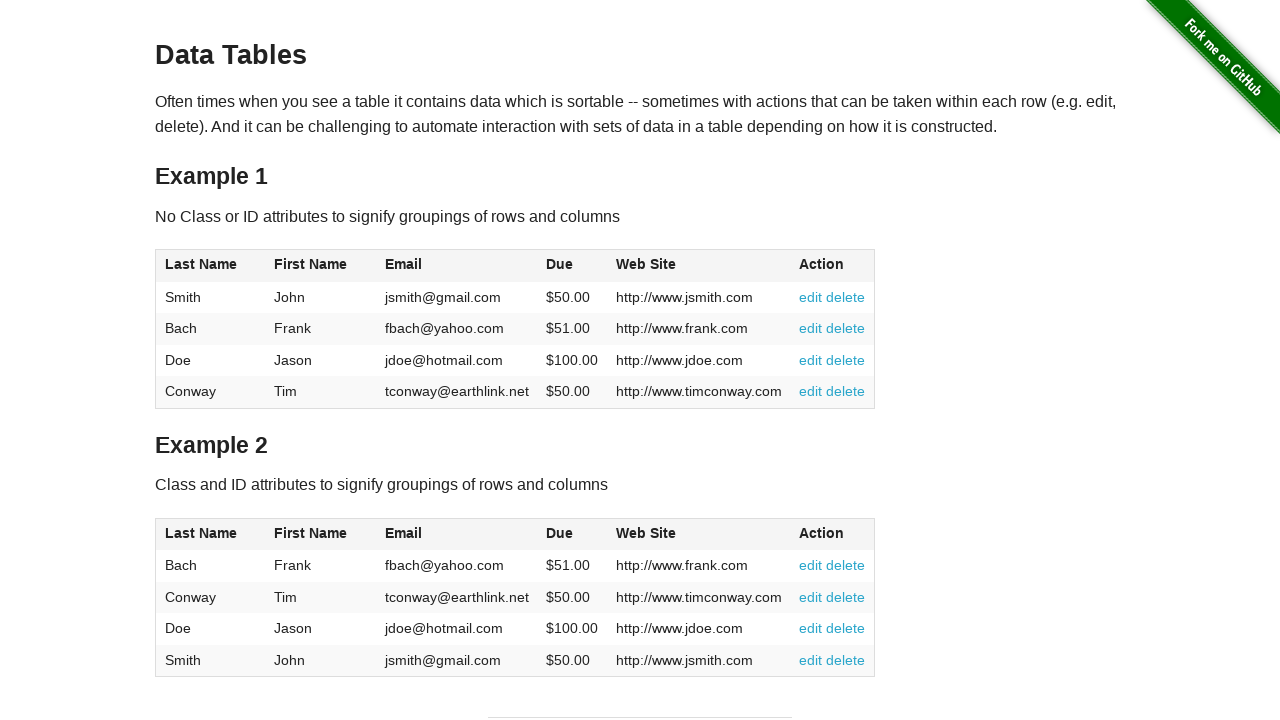

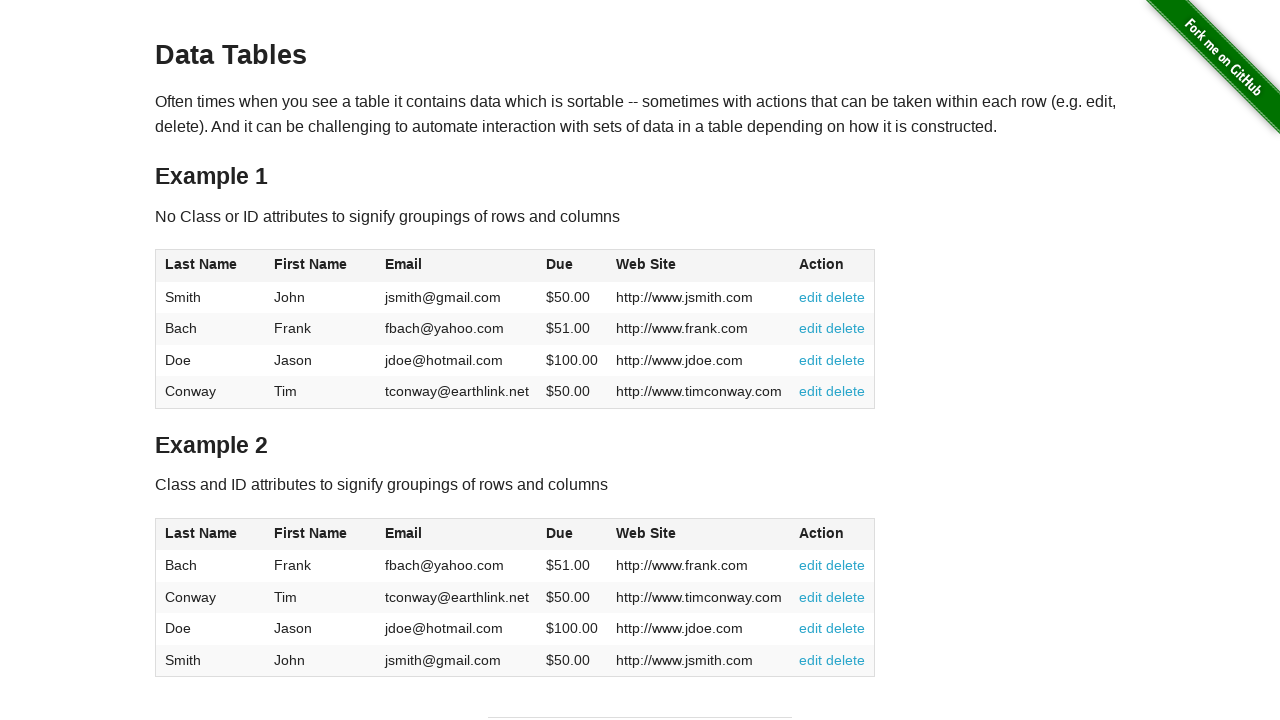